Tests drag and drop functionality on jQuery UI demo page by dragging an element and dropping it onto a target area

Starting URL: http://jqueryui.com/droppable/

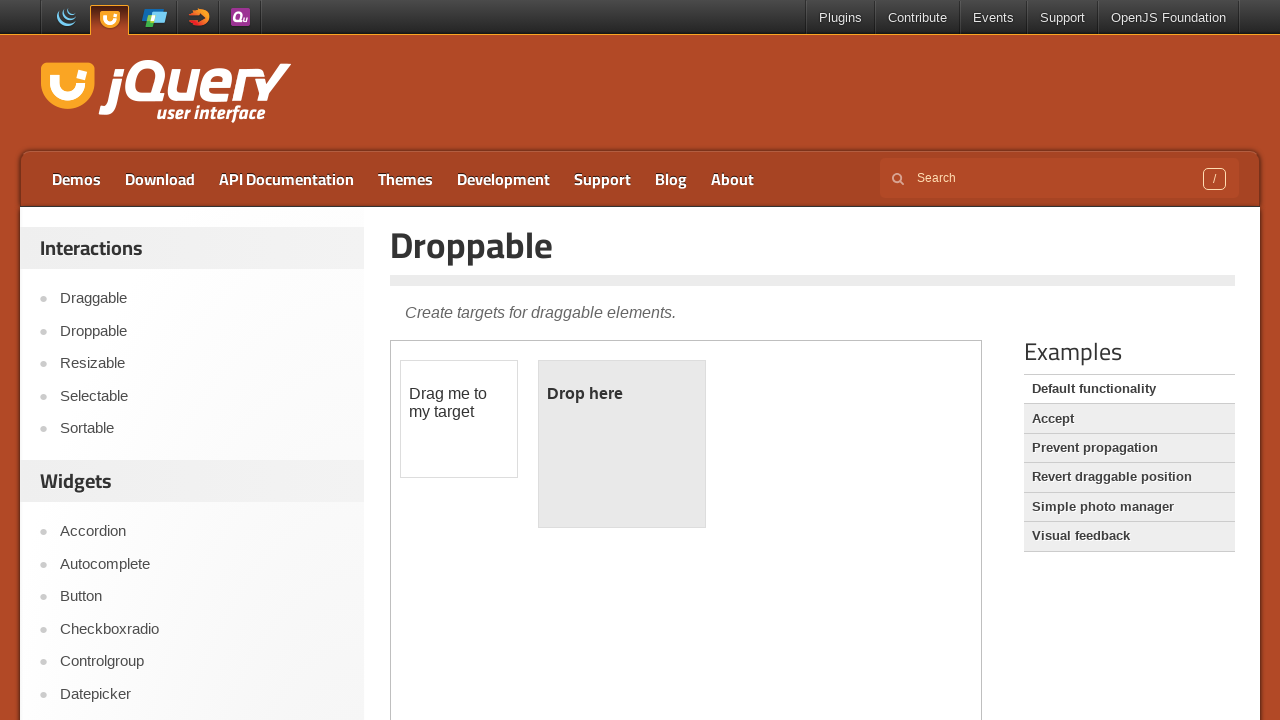

Located the iframe containing the drag and drop demo
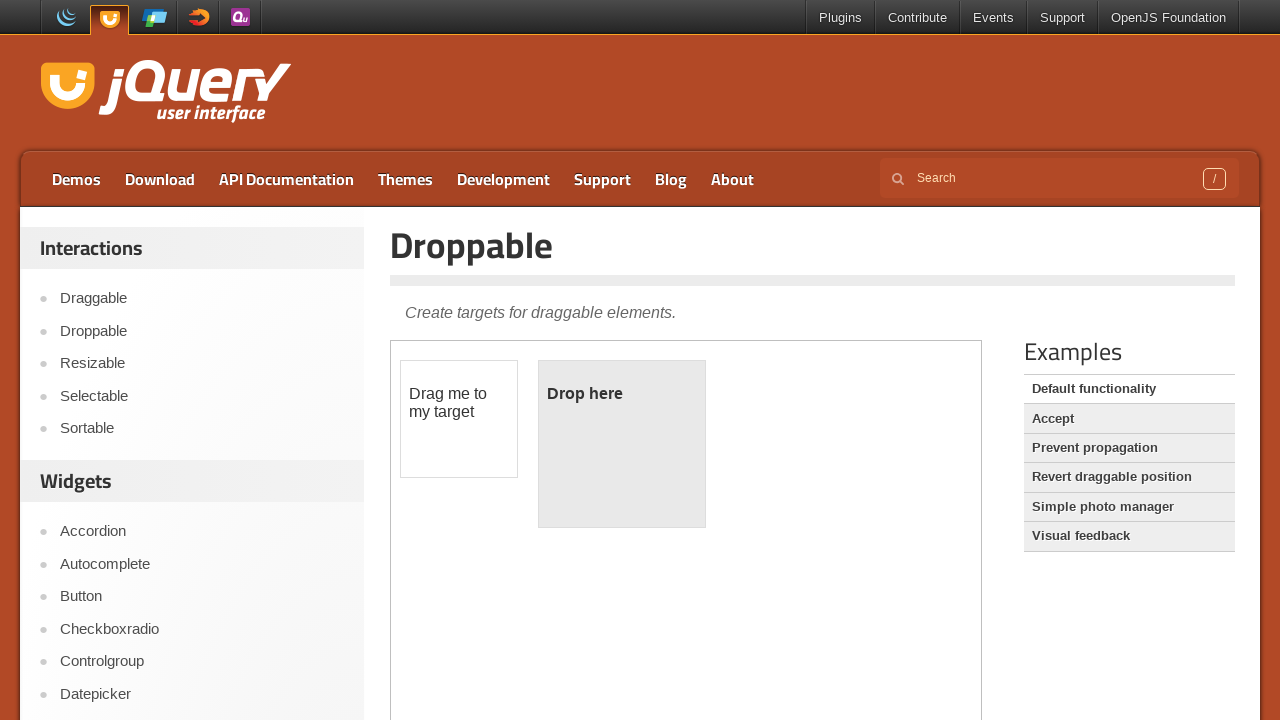

Located the draggable element
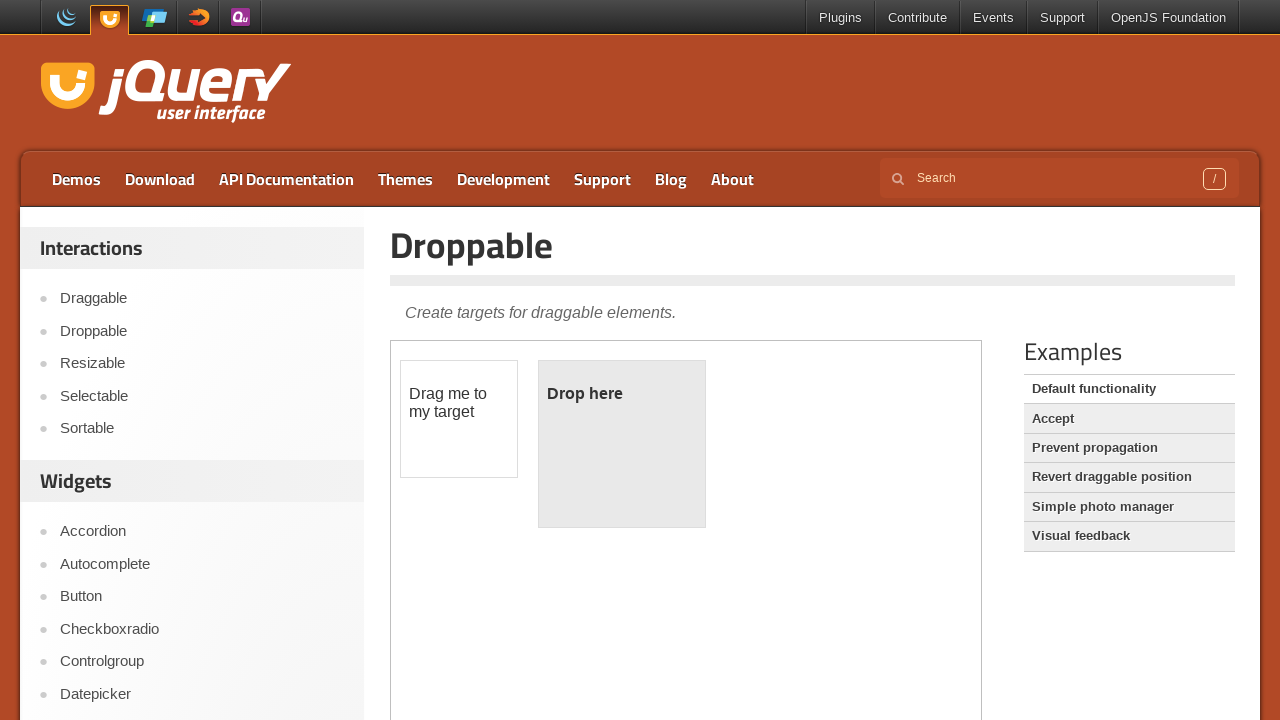

Located the droppable target area
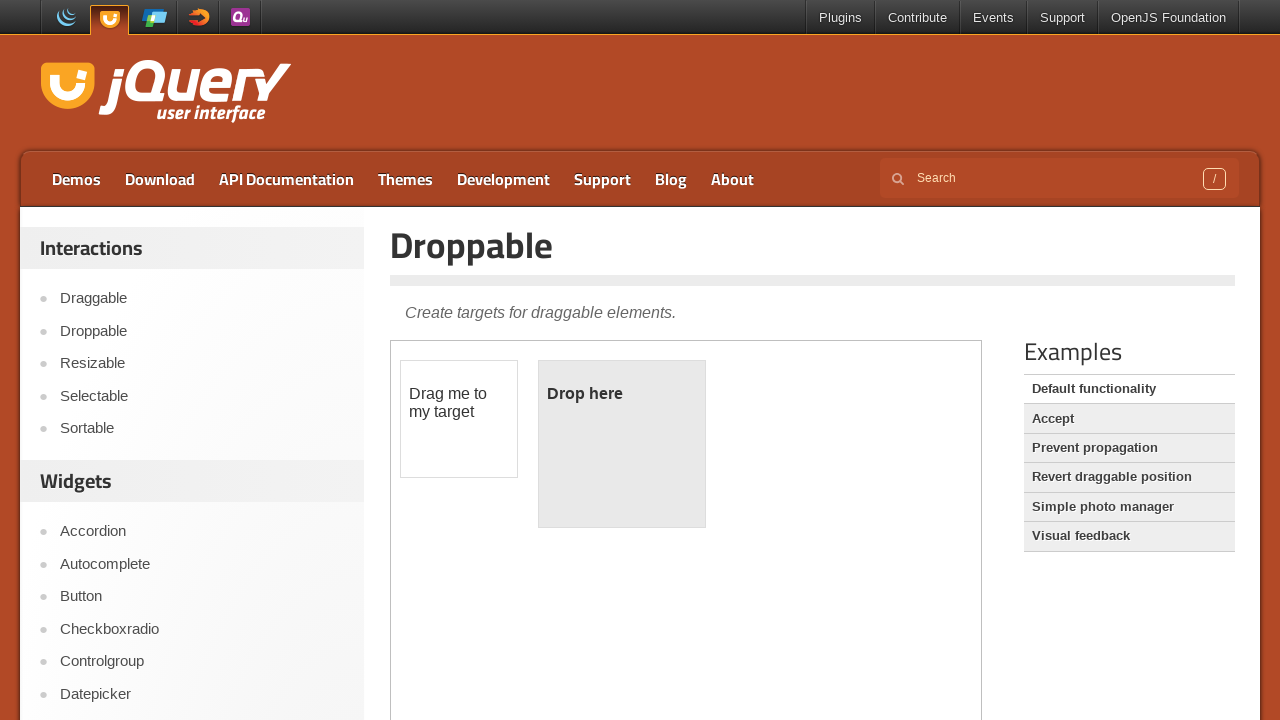

Dragged the draggable element and dropped it onto the droppable target area at (622, 444)
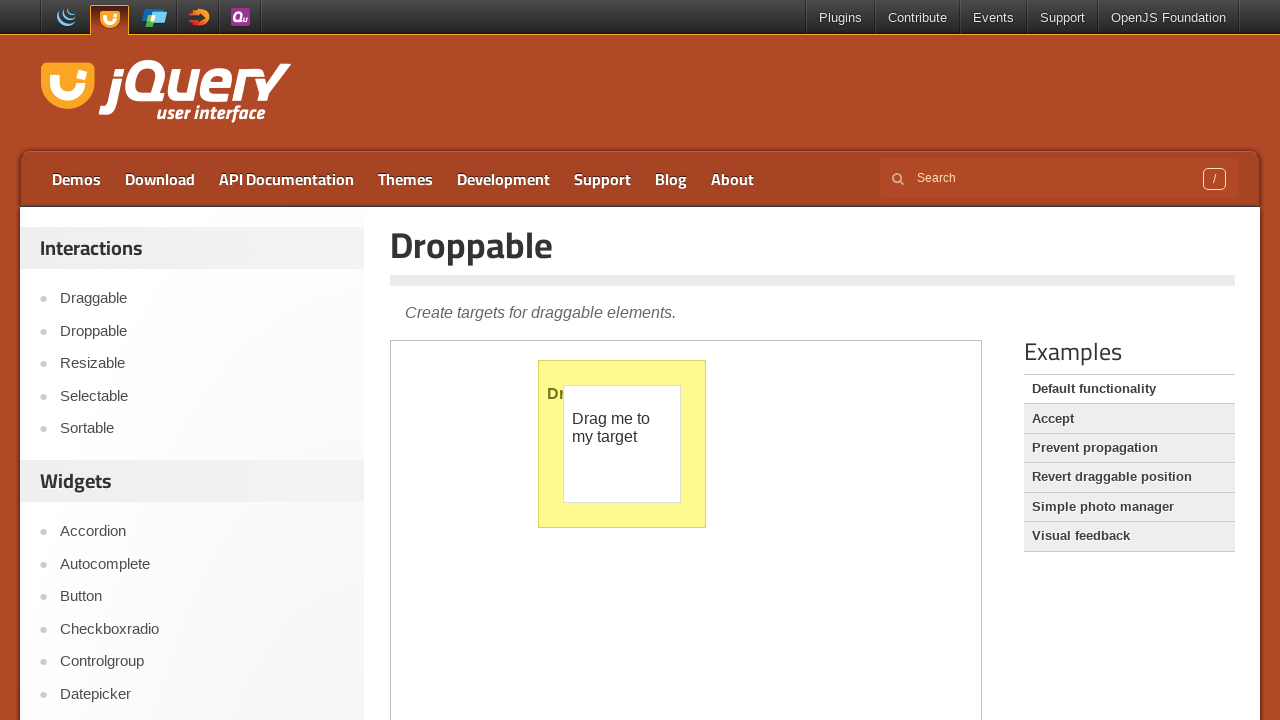

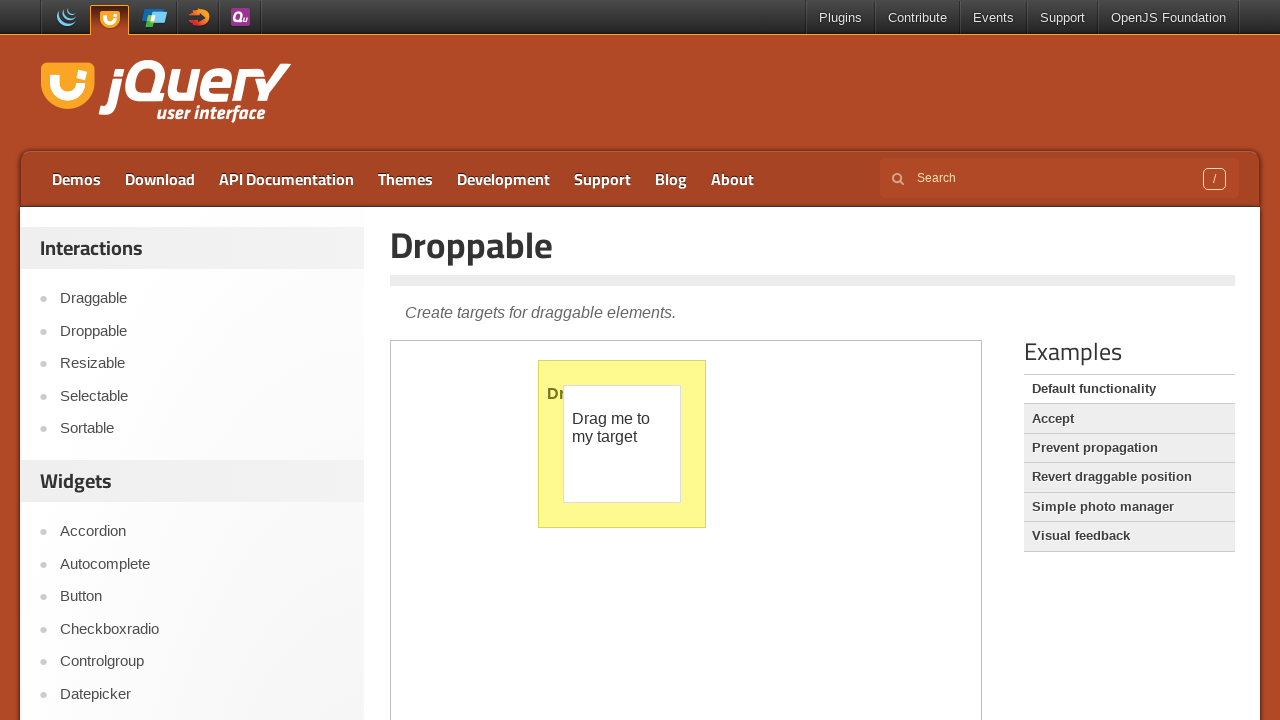